Tests selecting and then unselecting a checkbox, verifying it becomes unchecked

Starting URL: http://the-internet.herokuapp.com/dynamic_controls

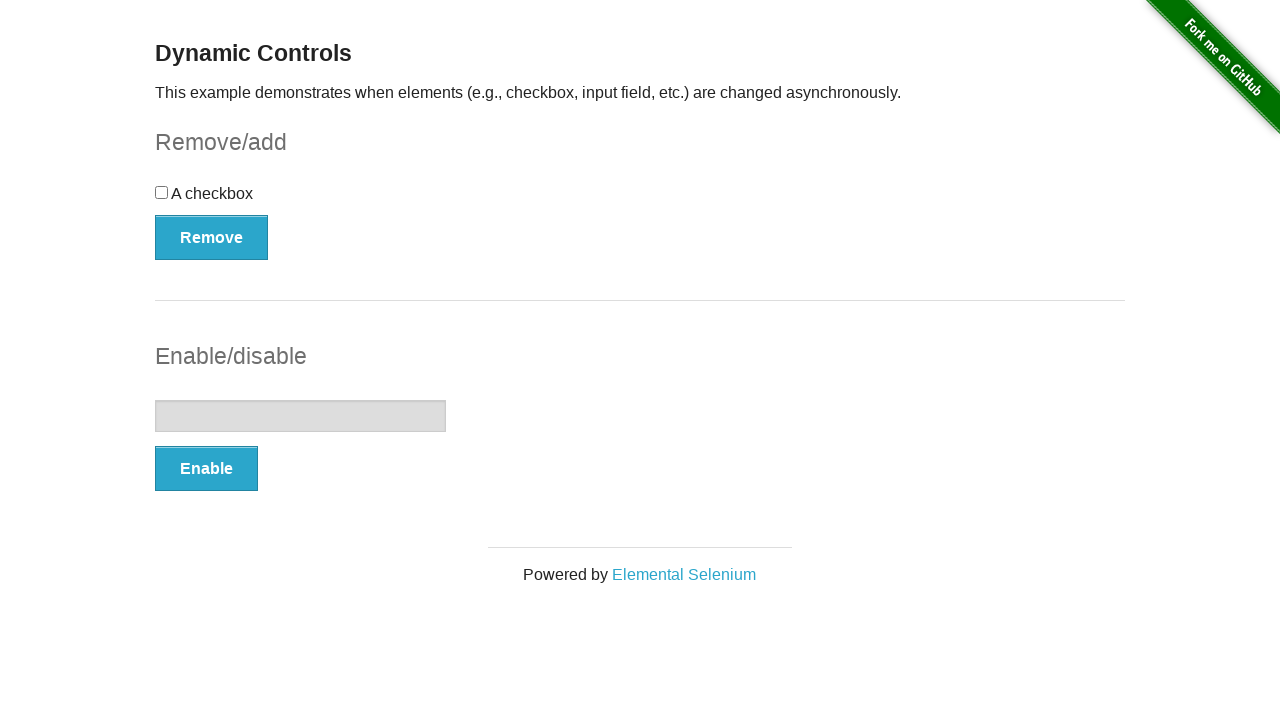

Checked the checkbox at (162, 192) on xpath=//input[@type='checkbox']
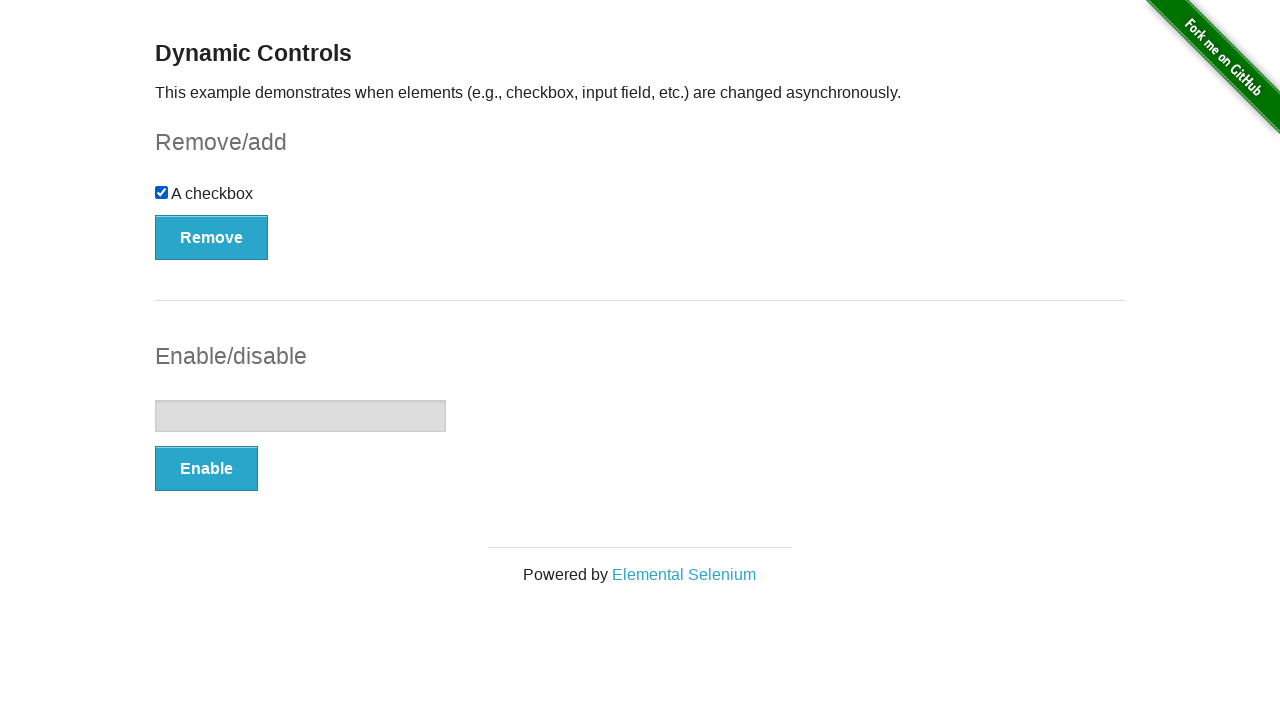

Unchecked the checkbox at (162, 192) on xpath=//input[@type='checkbox']
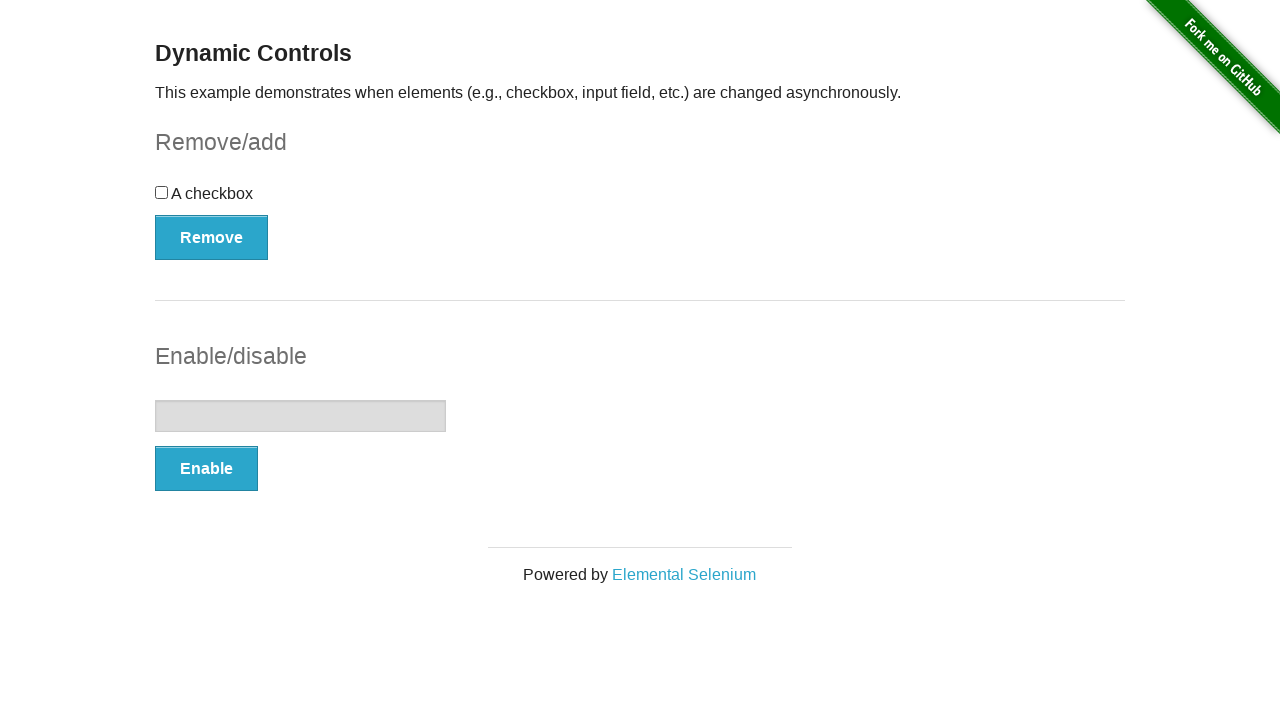

Verified that checkbox is unchecked
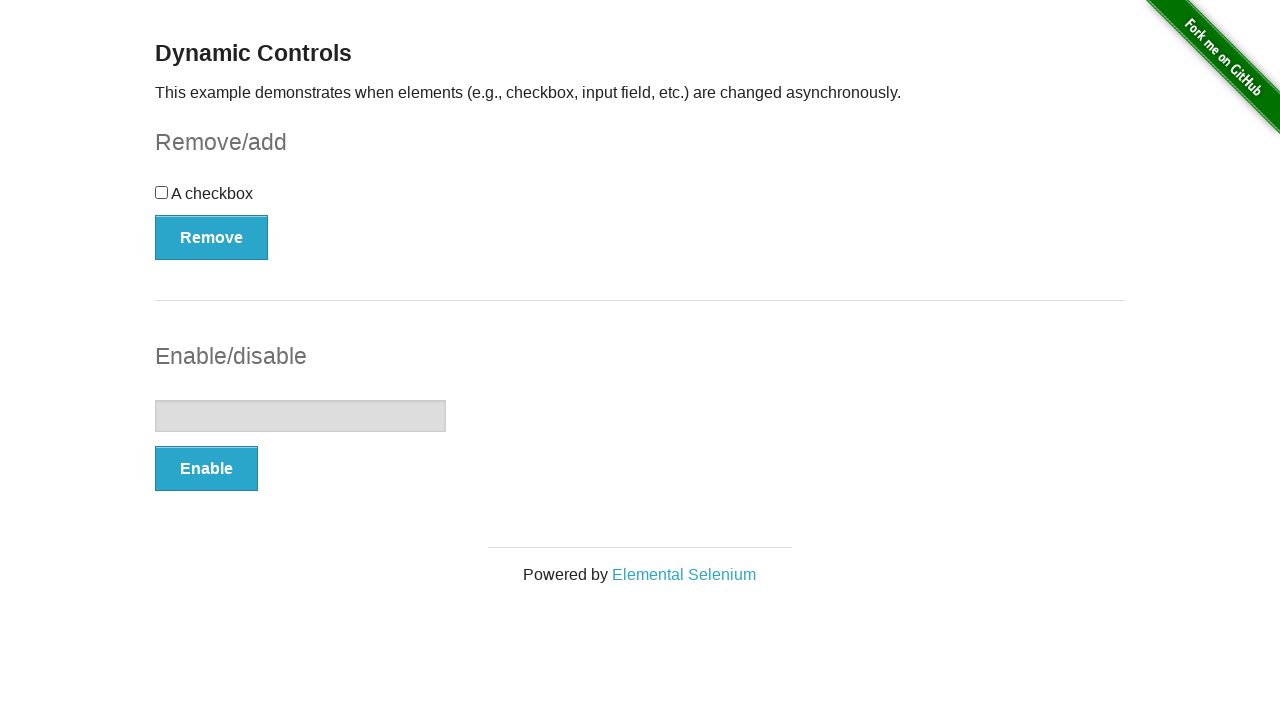

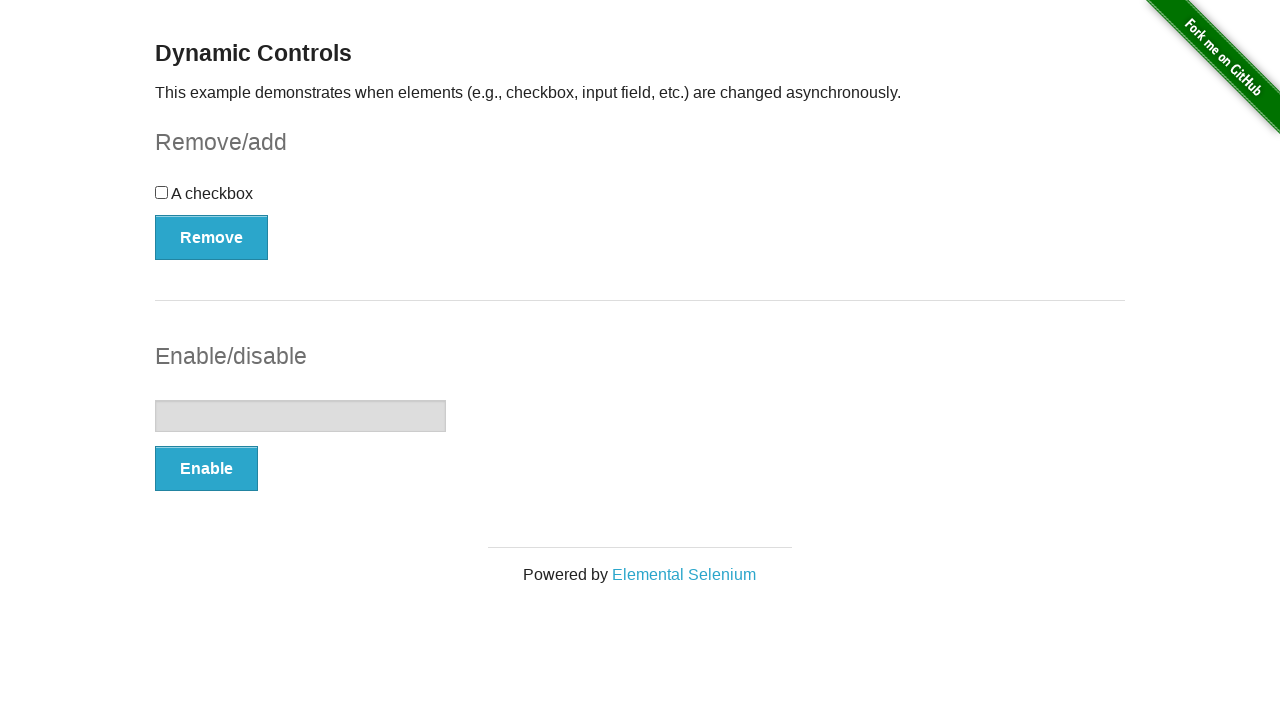